Tests multi-window handling by navigating to HDFC Bank website, clicking a link that opens a new window, then switching between windows and closing them.

Starting URL: https://www.hdfcbank.com/

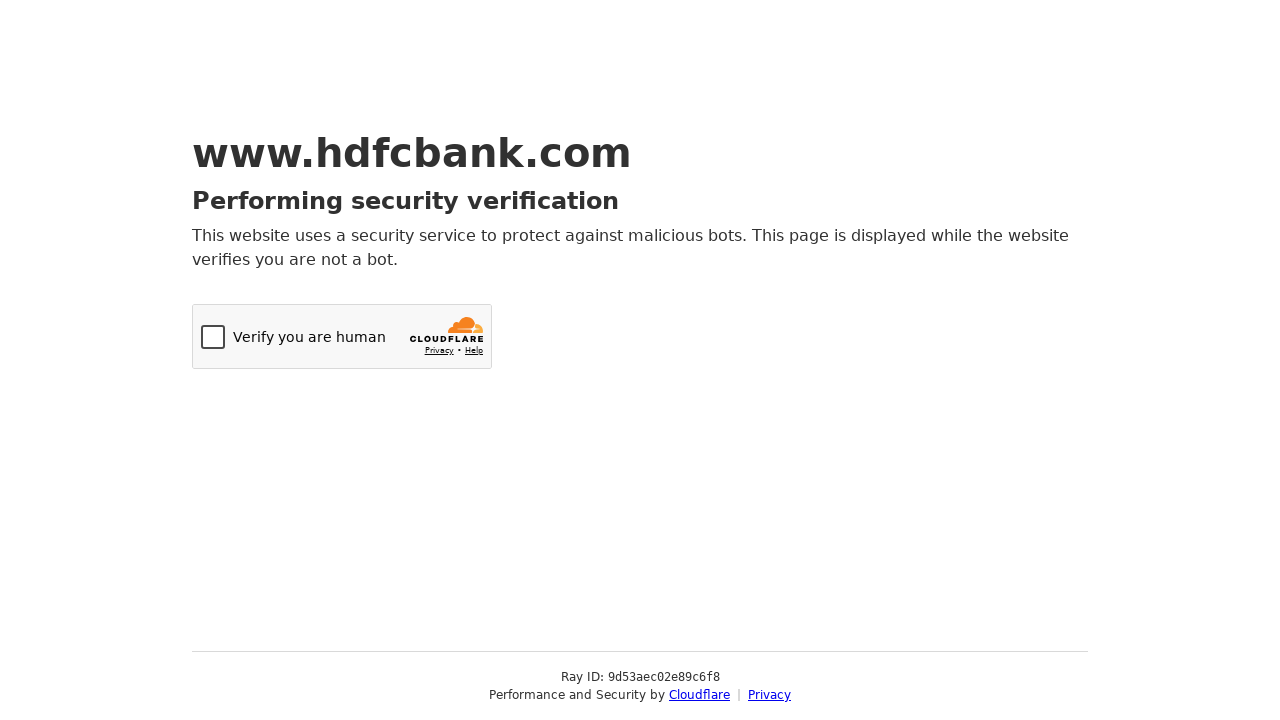

Waited for HDFC Bank website to load (domcontentloaded state)
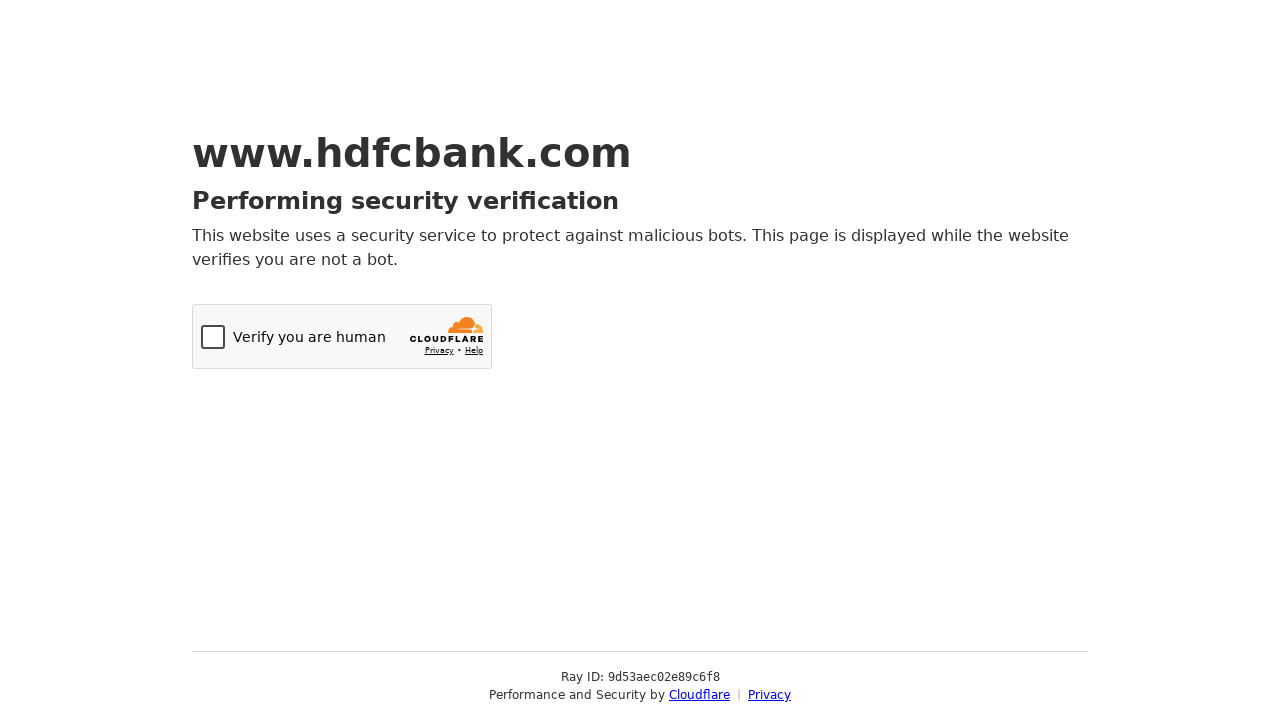

Clicked on a link that opens in a new window at (700, 695) on a[target='_blank']
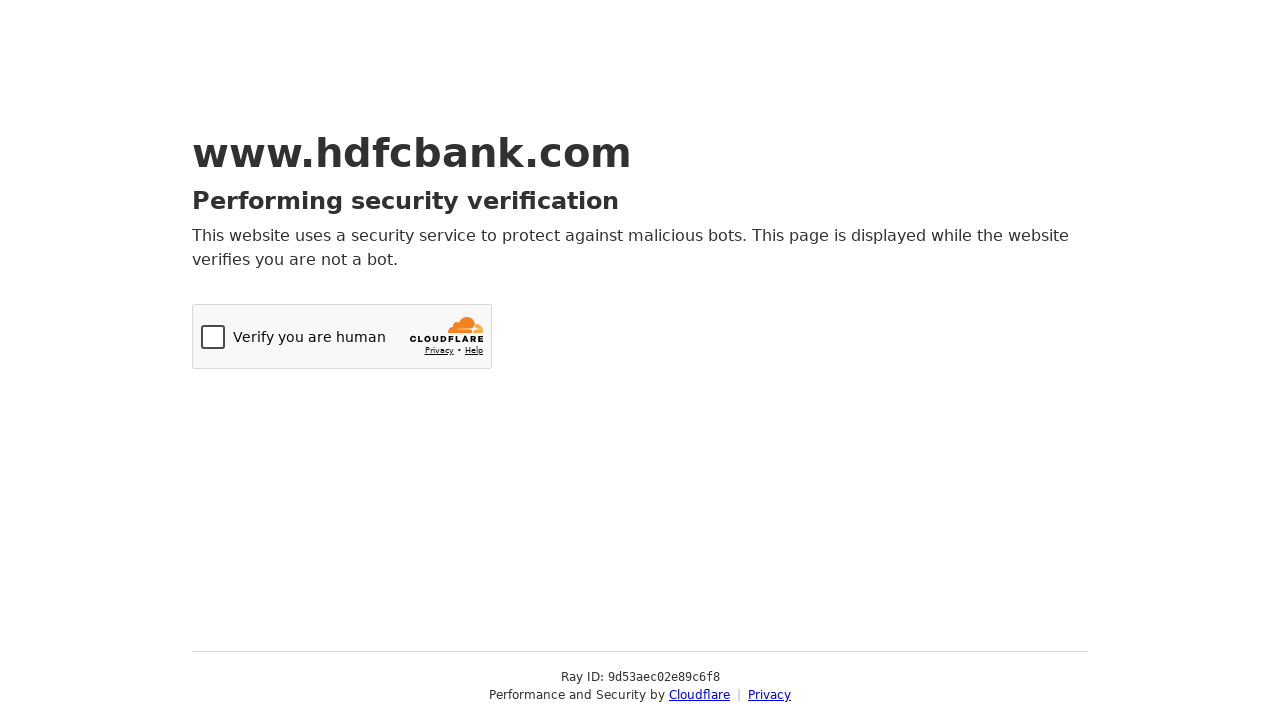

Captured the newly opened window/page
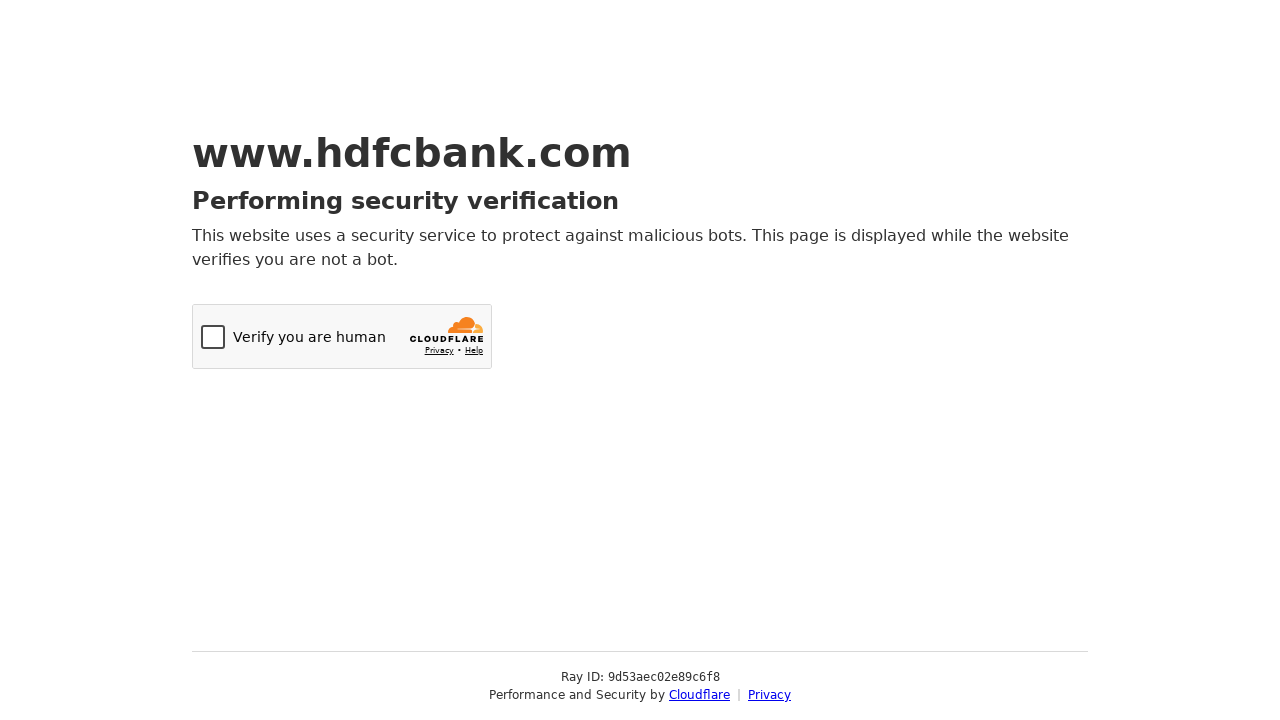

Waited for new window to load (domcontentloaded state)
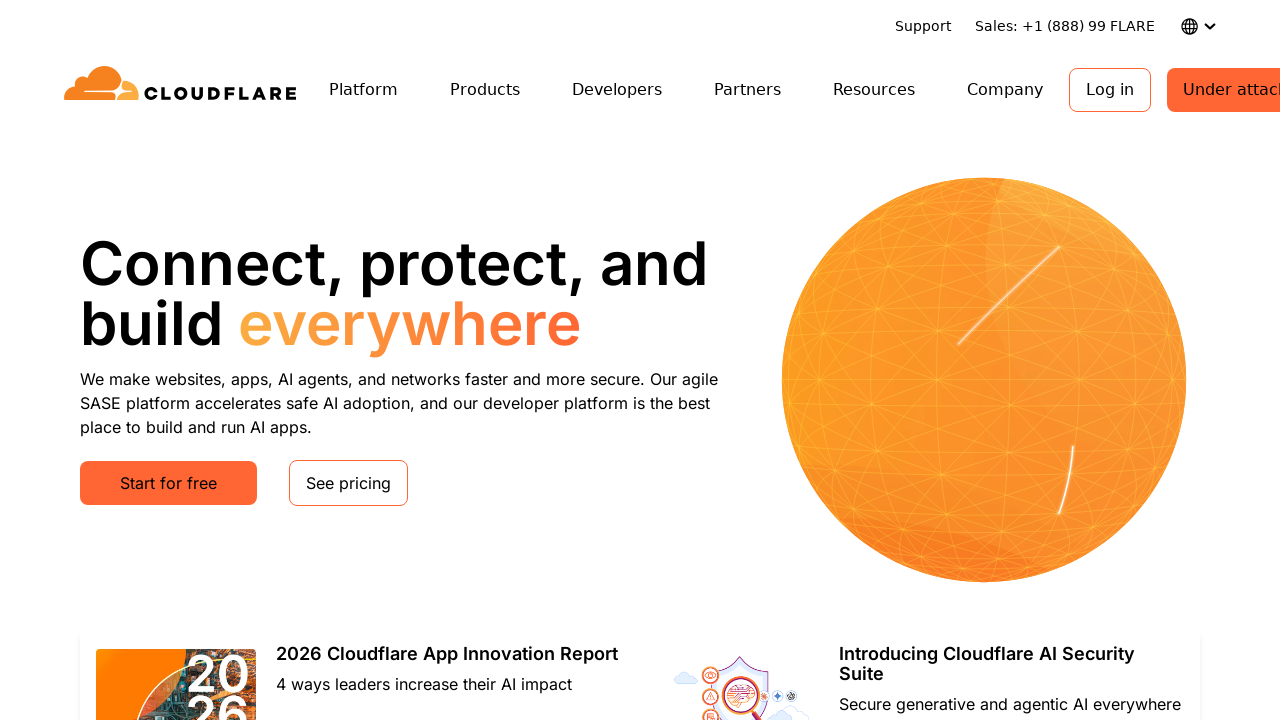

Closed the newly opened window
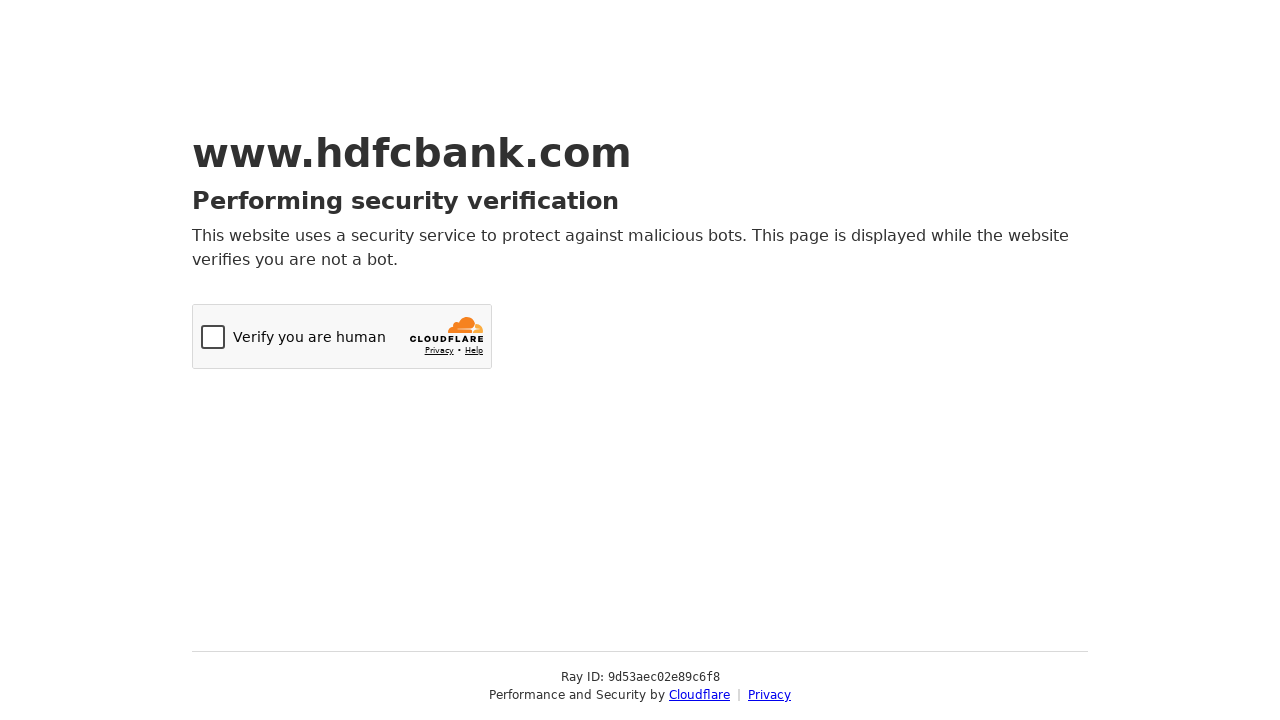

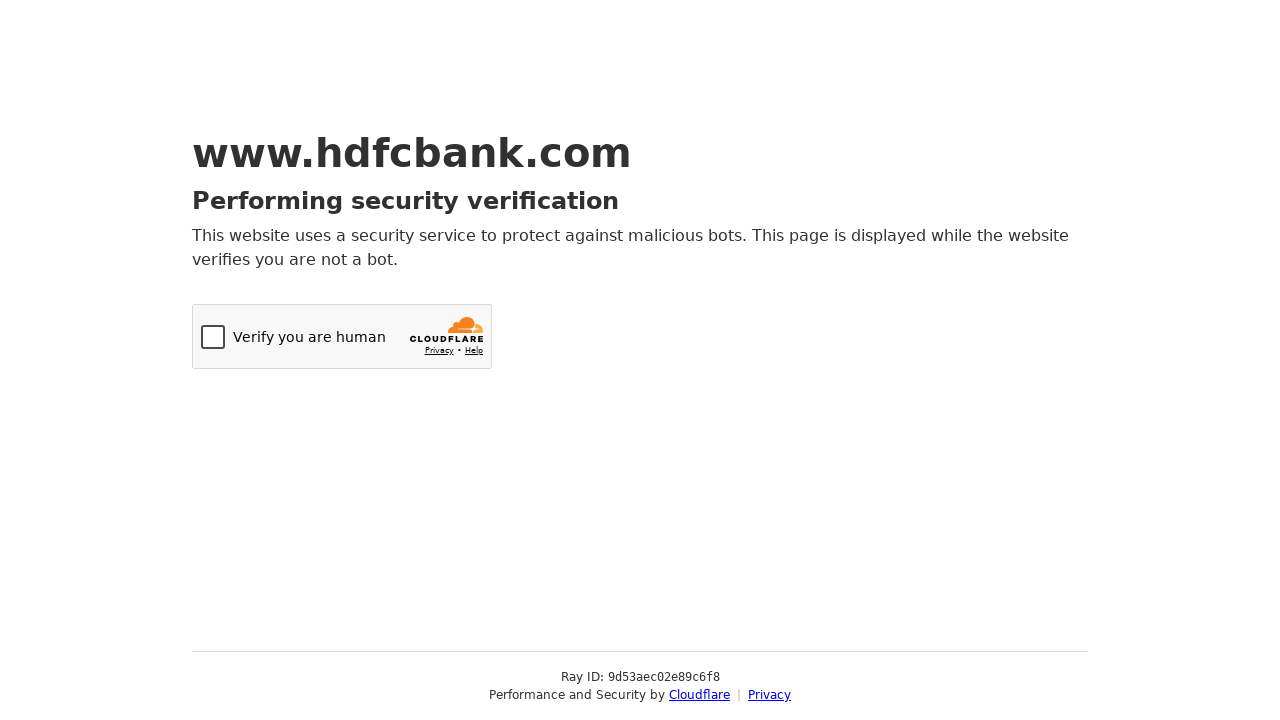